Tests selecting radio buttons using different selectors (id, name, class)

Starting URL: http://selenium-cucumber.github.io/

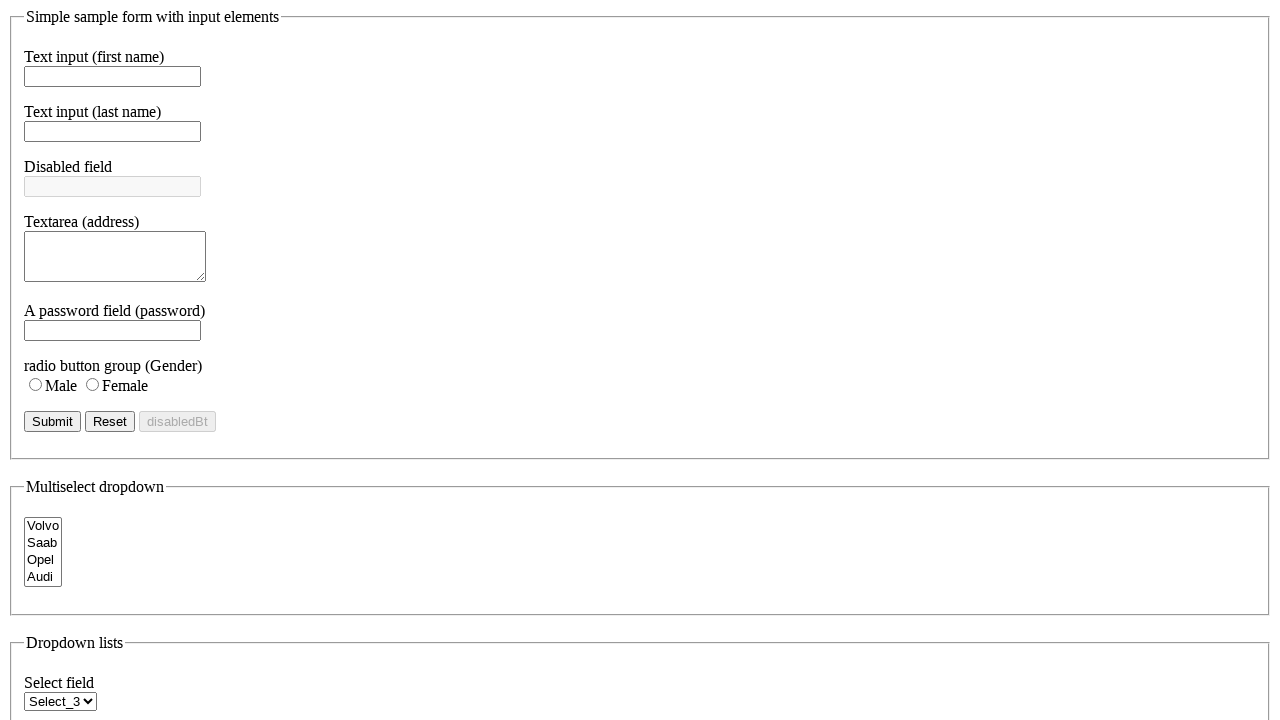

Selected radio button by id #rdb2 at (36, 361) on #rdb2
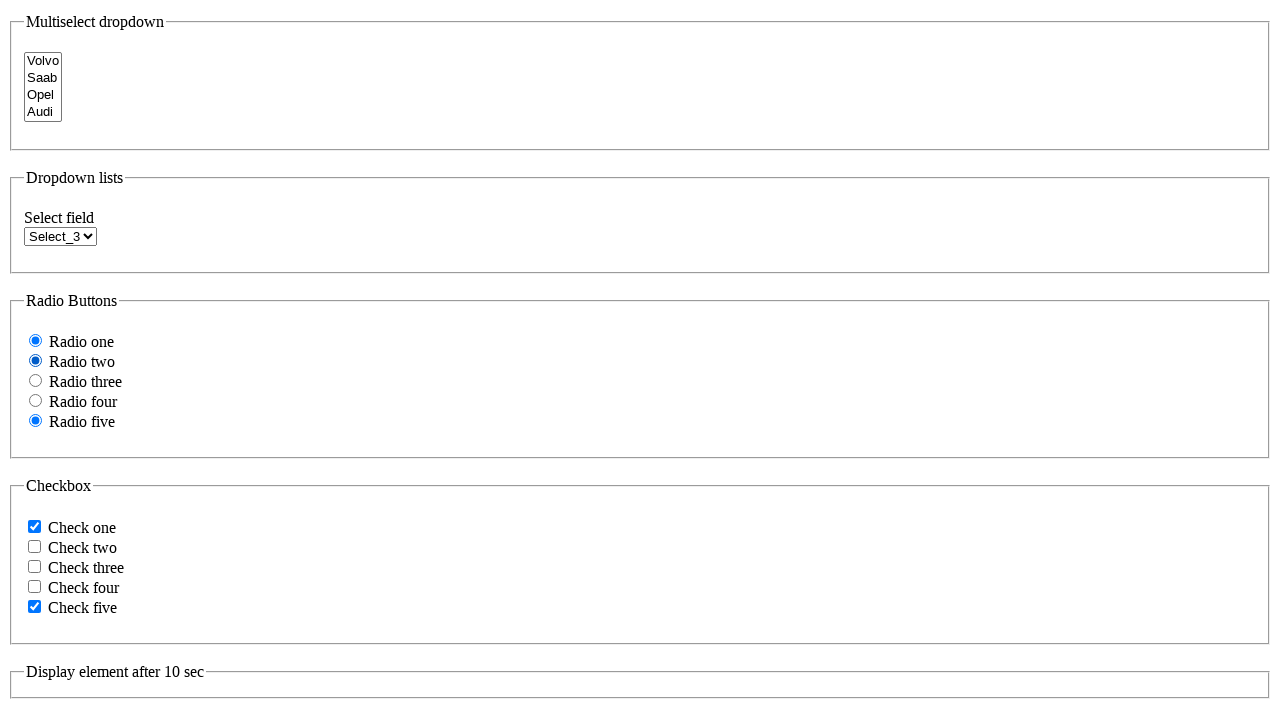

Selected radio button by name attribute rdb3_name at (36, 381) on input[name='rdb3_name']
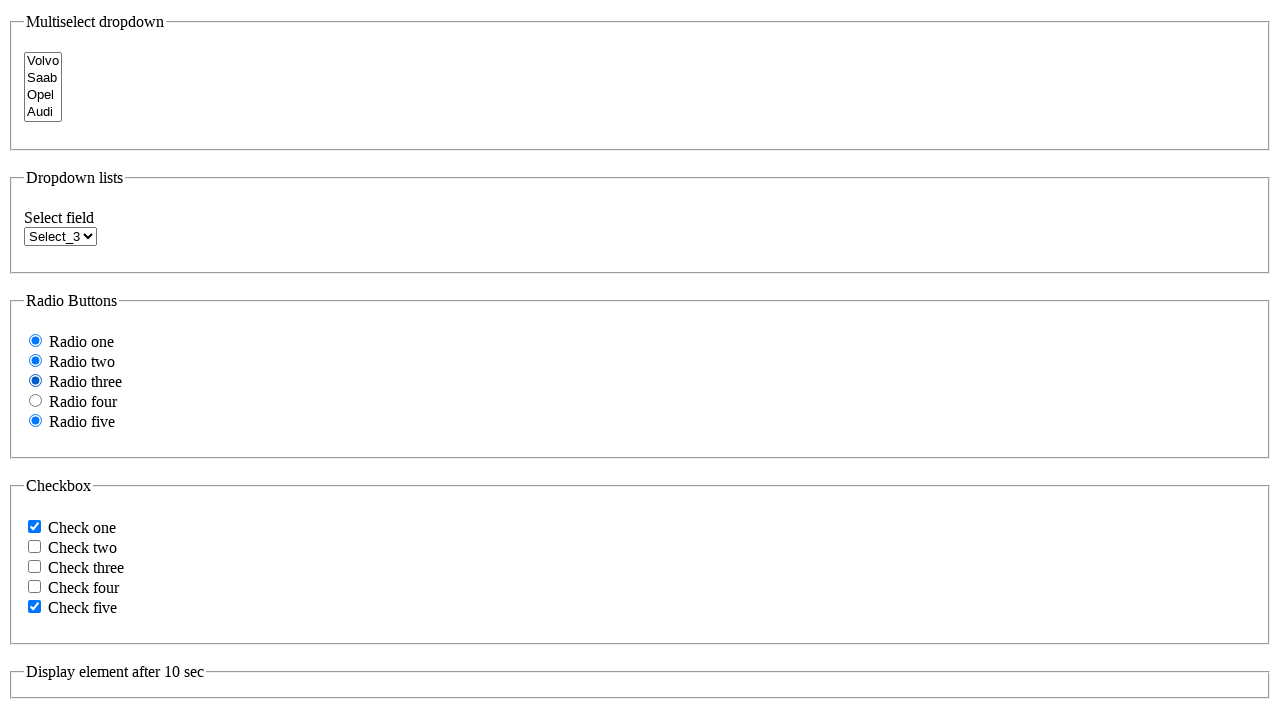

Selected radio button by class .rdb4_class at (36, 401) on .rdb4_class
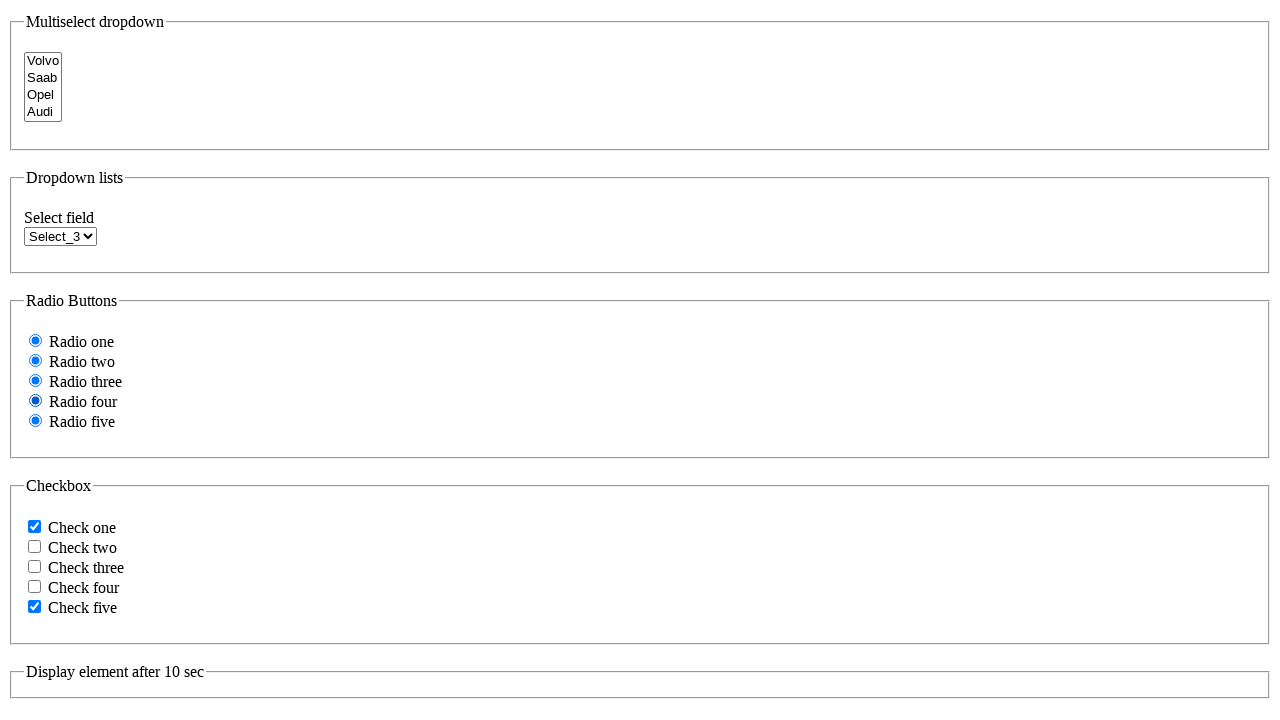

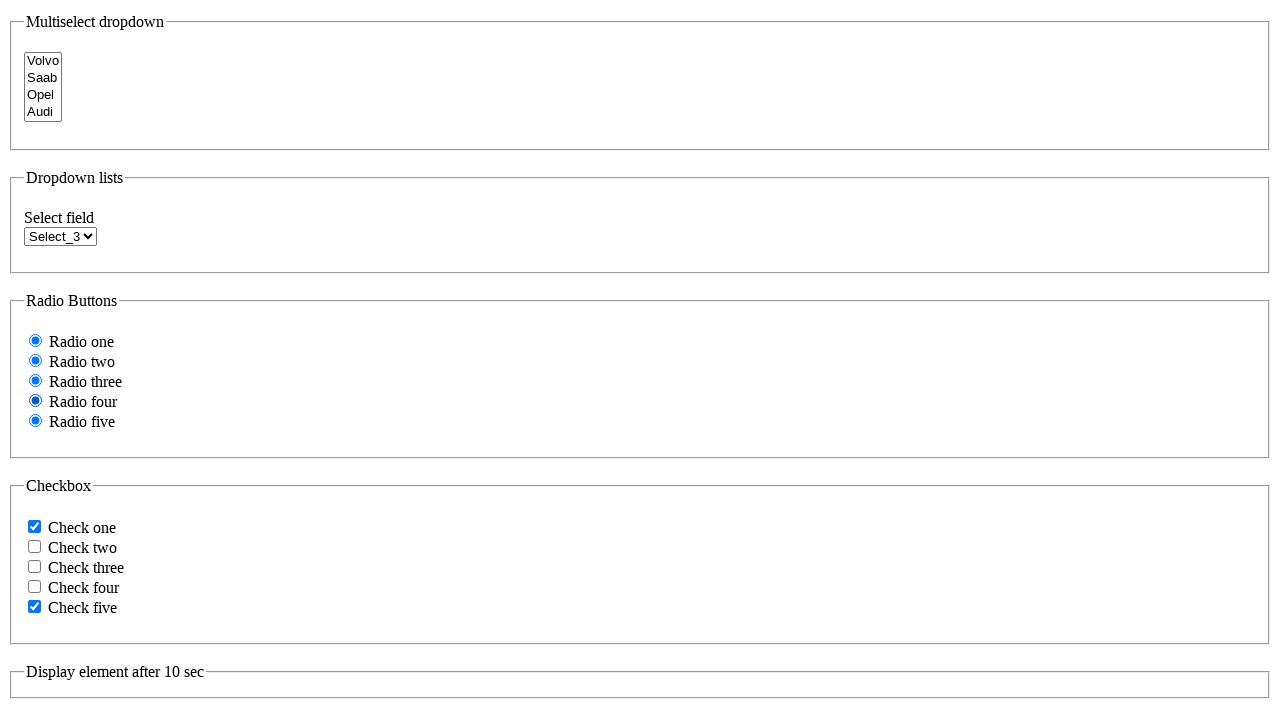